Navigates to an automation practice page and verifies the presence of a product table by checking its structure (rows and specific cell content in row 3)

Starting URL: https://rahulshettyacademy.com/AutomationPractice/

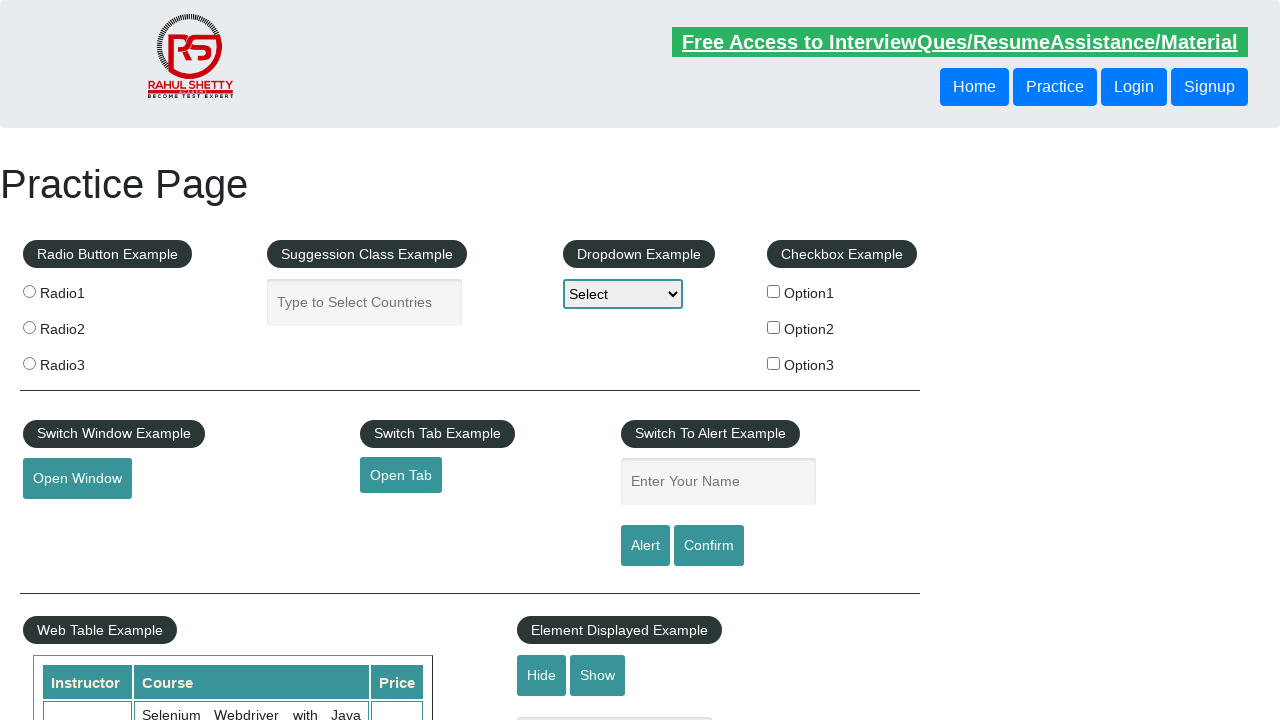

Waited for product table to be visible
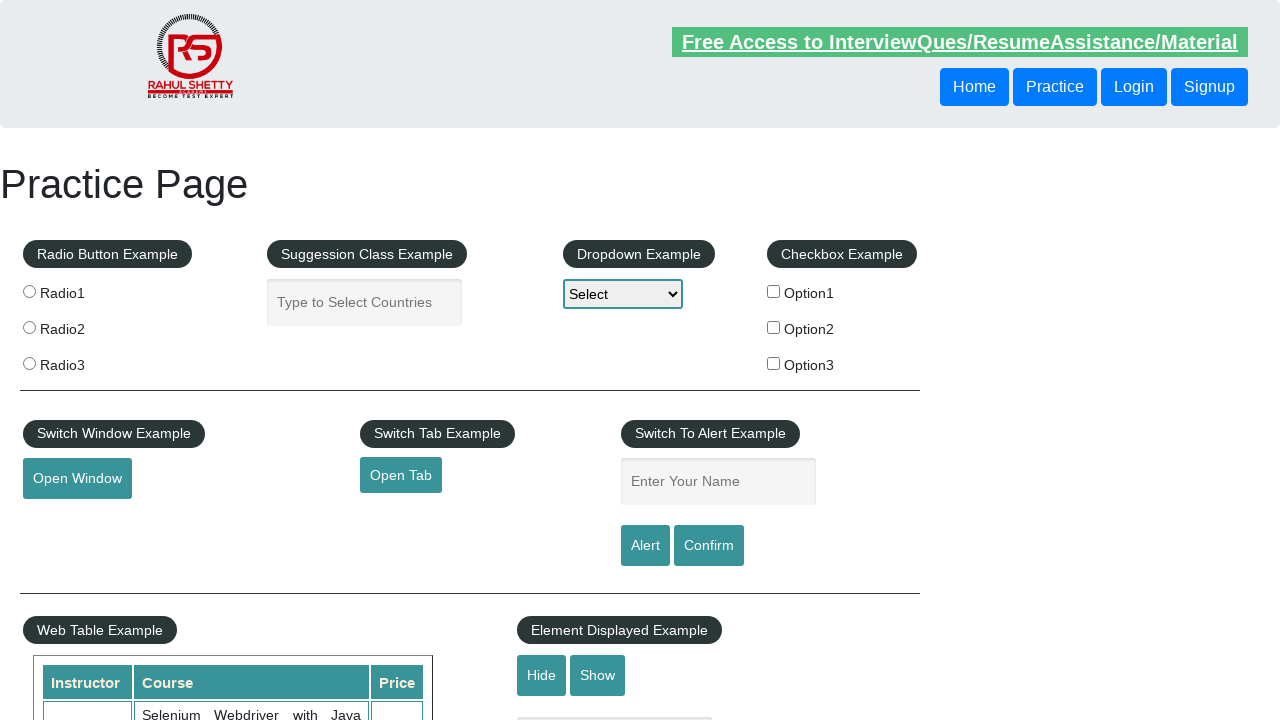

Located product table element
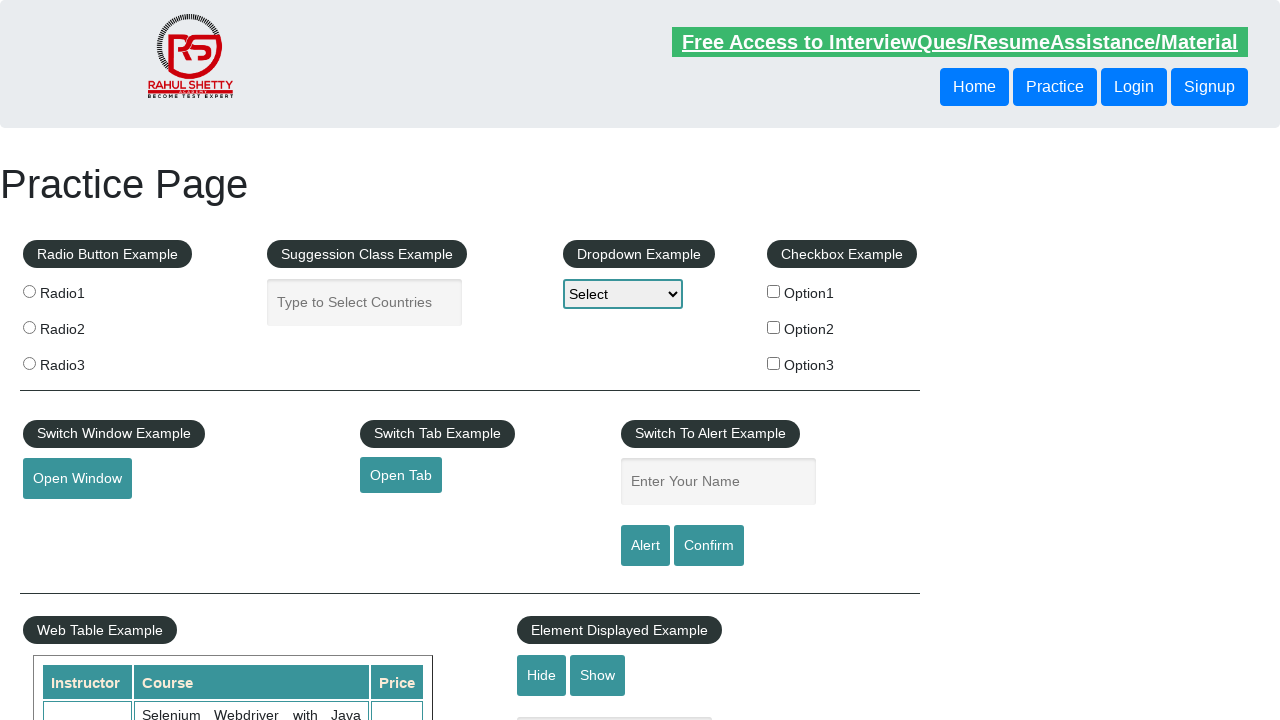

Located all rows in product table
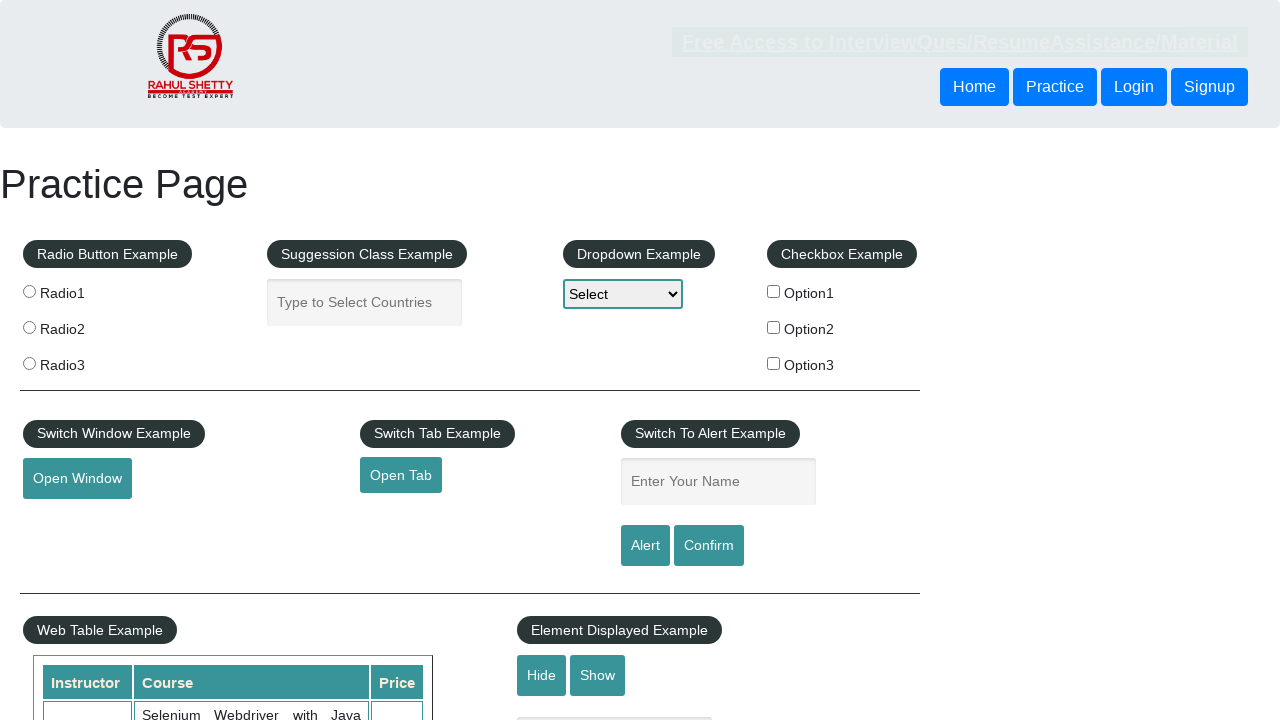

Counted table rows: 21 rows found
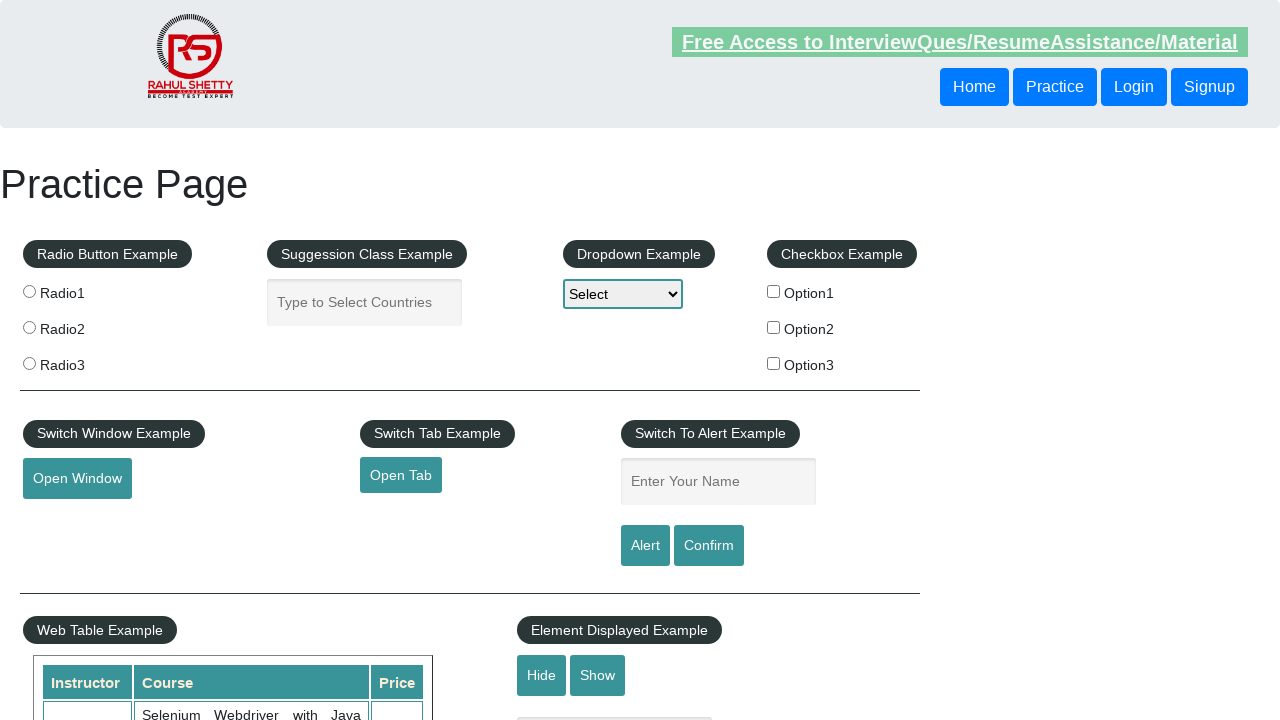

Verified table contains rows
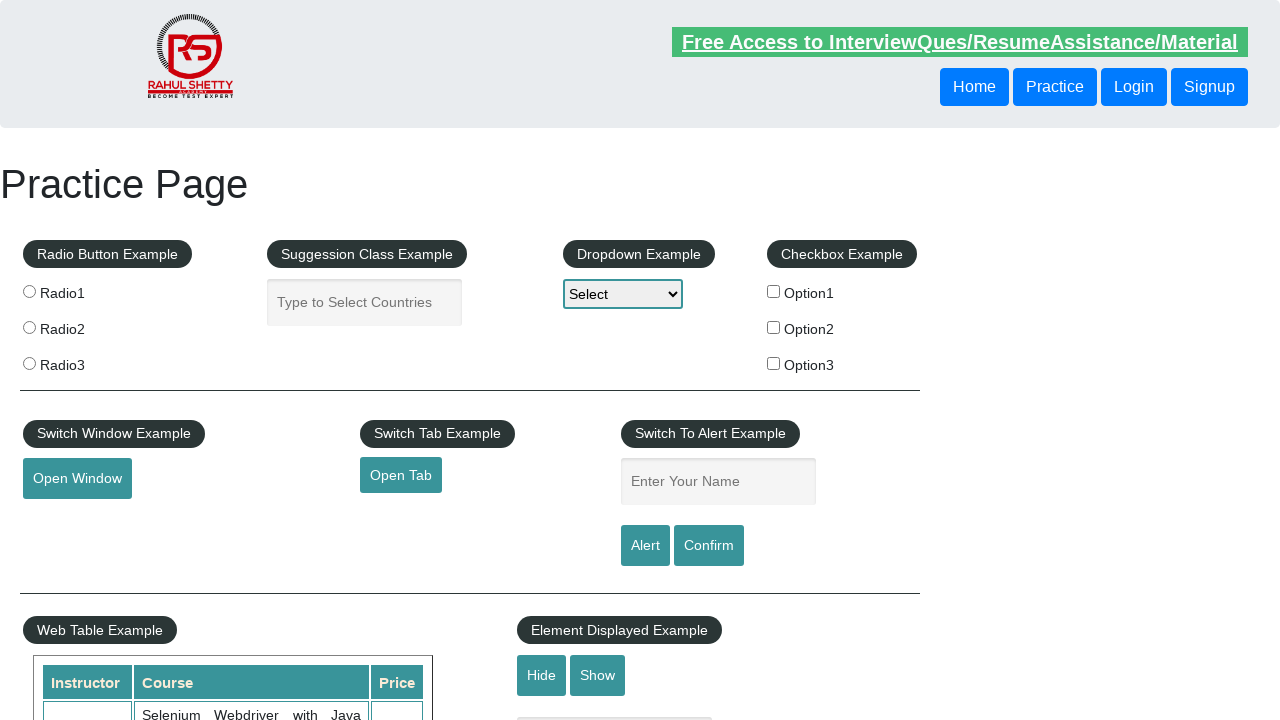

Waited for cell at row 3, column 1 to be visible
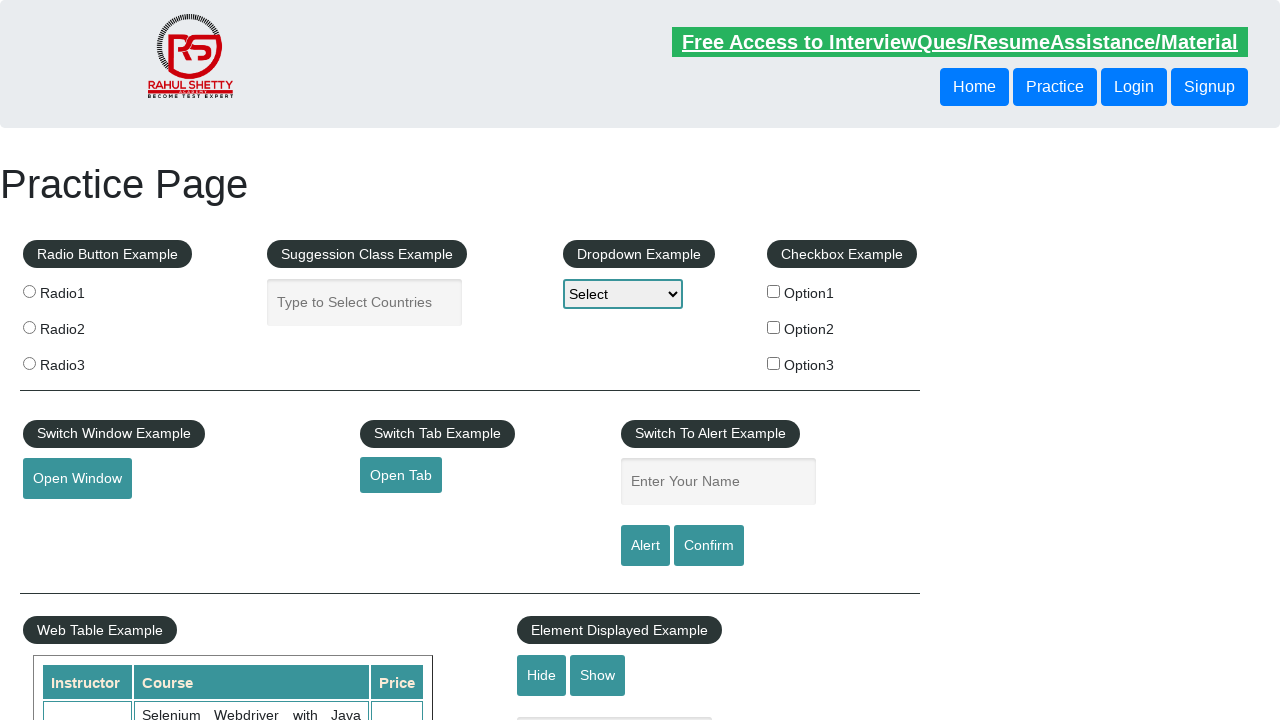

Retrieved text content from row 3, column 1: 'Rahul Shetty'
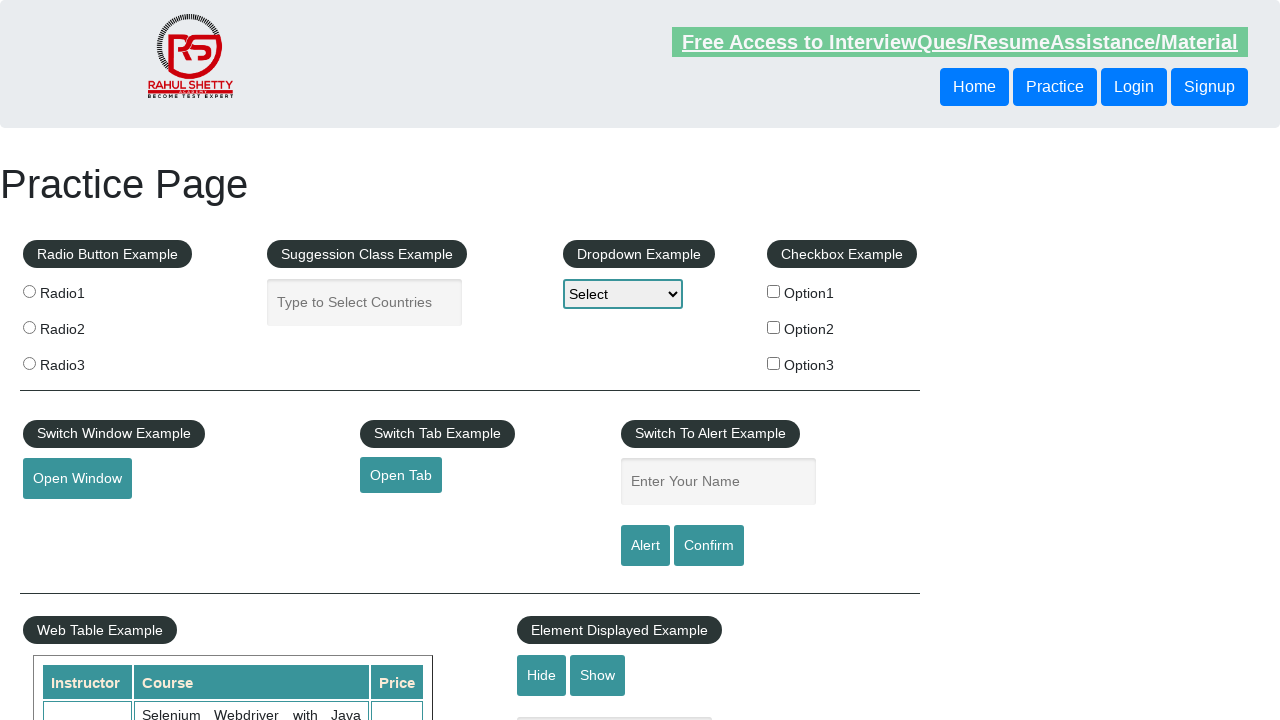

Verified cell at row 3, column 1 contains content
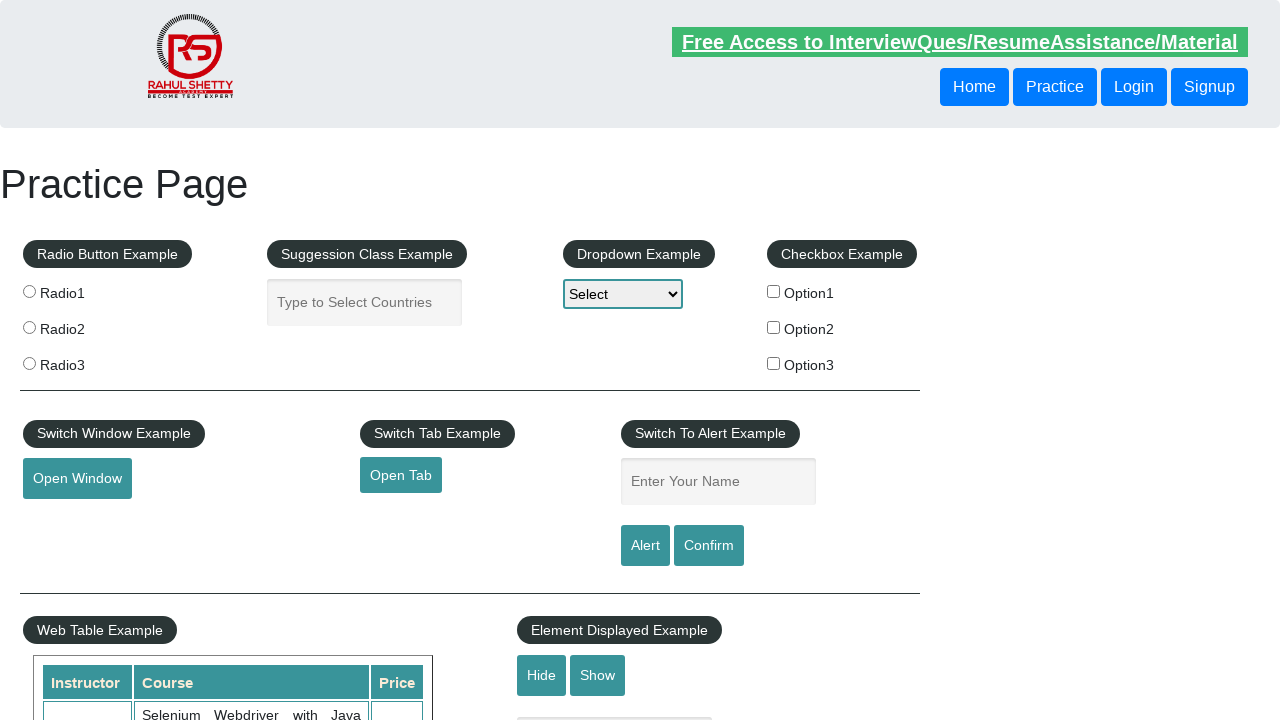

Waited for cell at row 3, column 2 to be visible
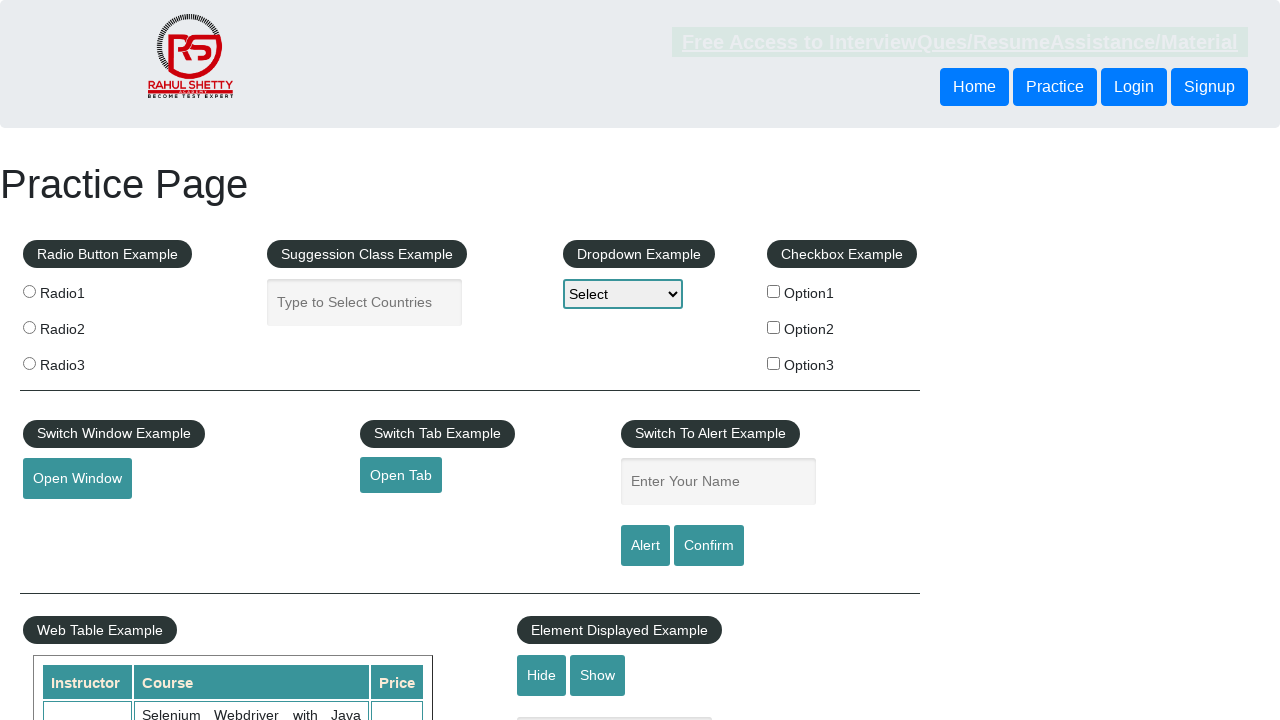

Retrieved text content from row 3, column 2: 'Learn SQL in Practical + Database Testing from Scratch'
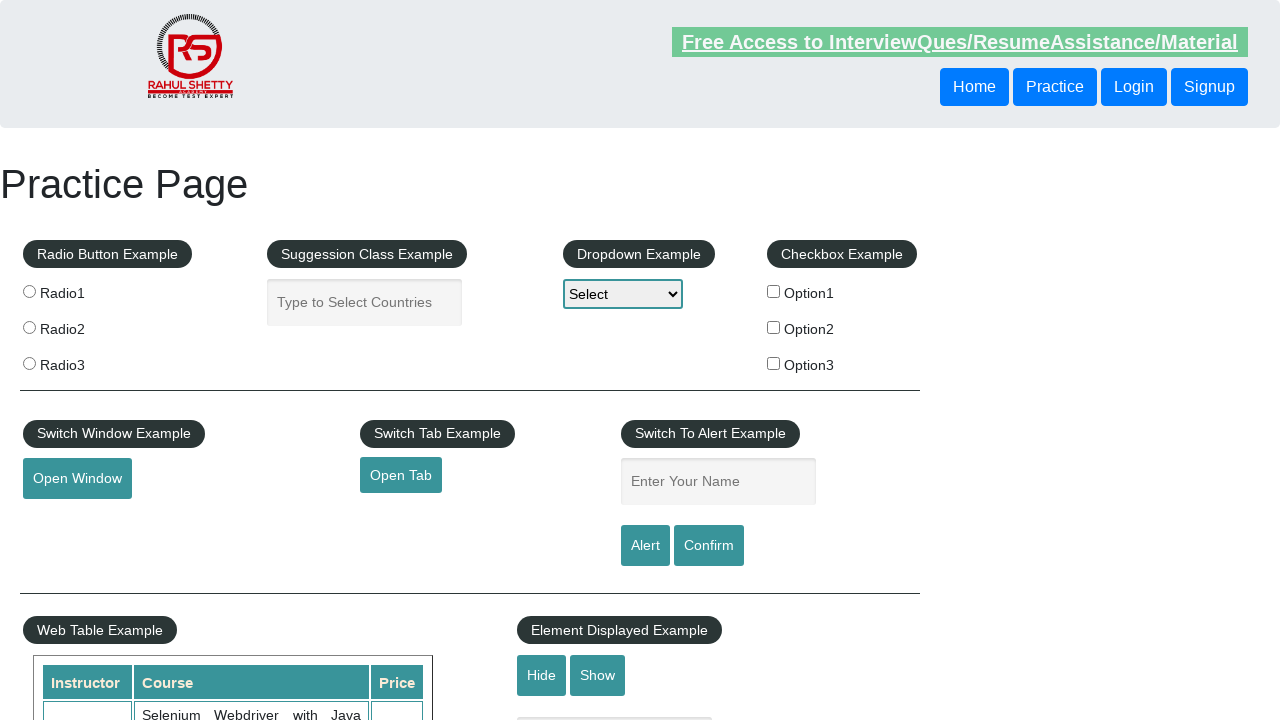

Verified cell at row 3, column 2 contains content
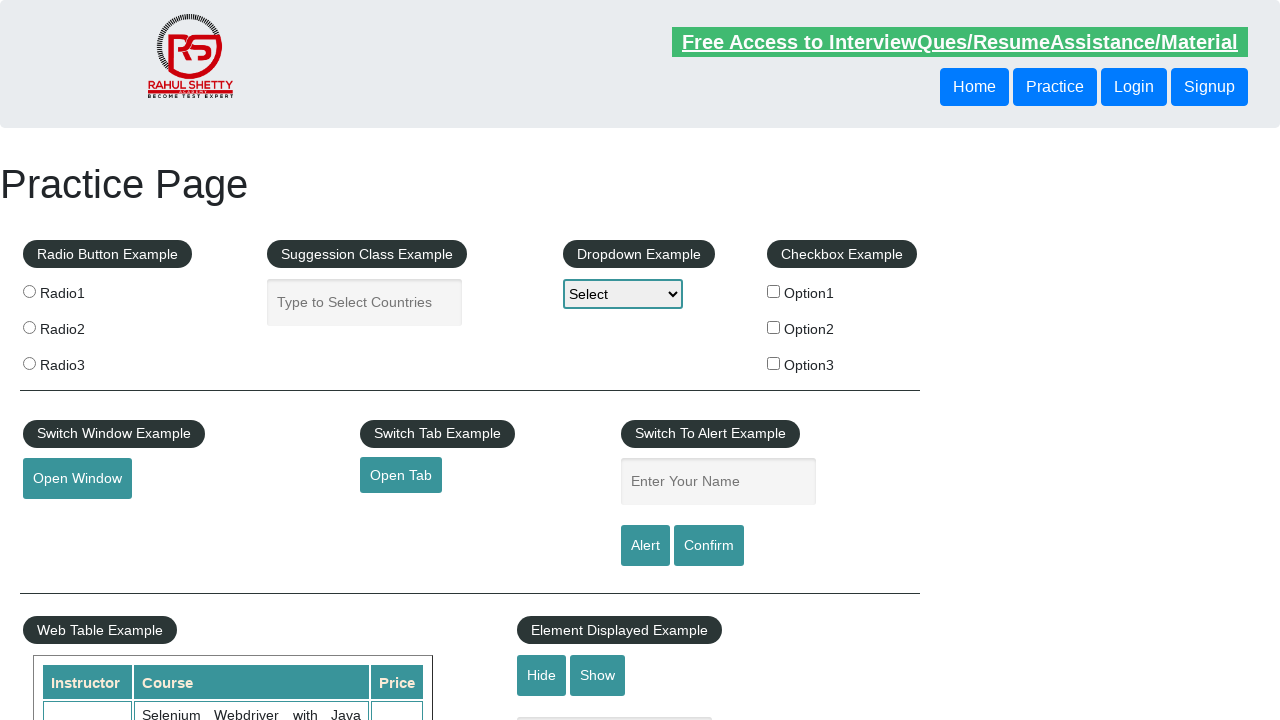

Waited for cell at row 3, column 3 to be visible
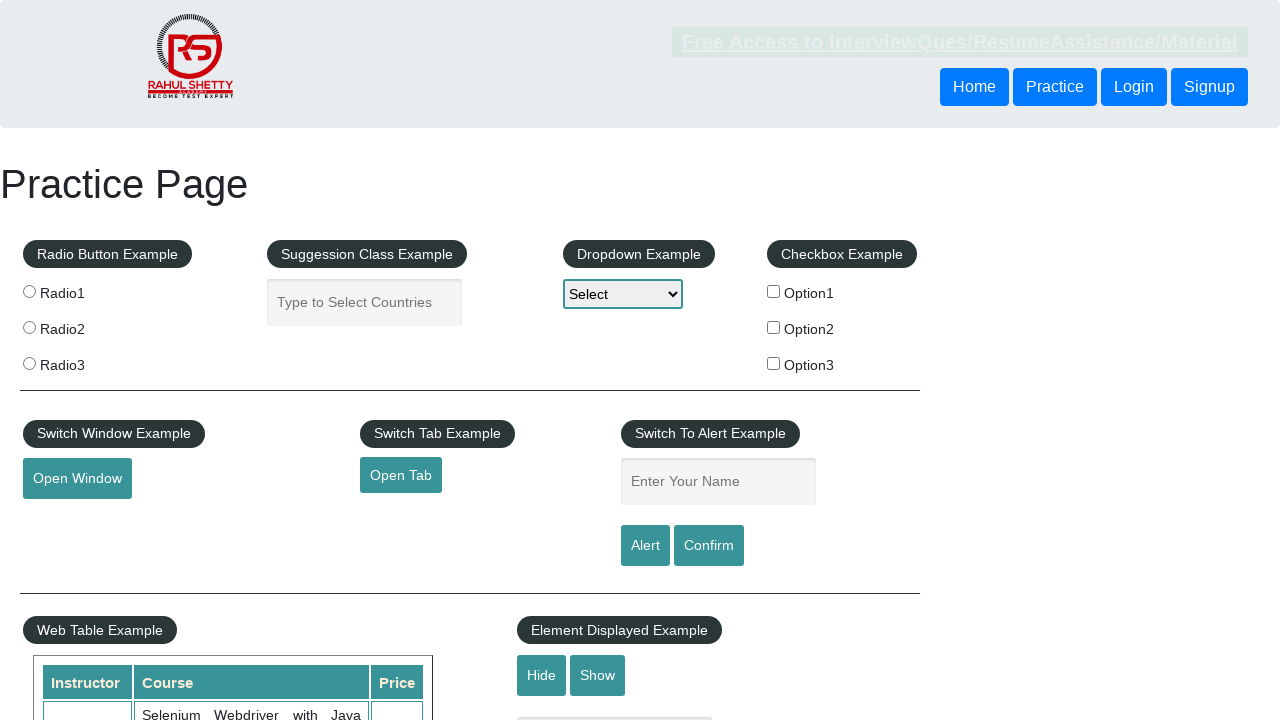

Retrieved text content from row 3, column 3: '25'
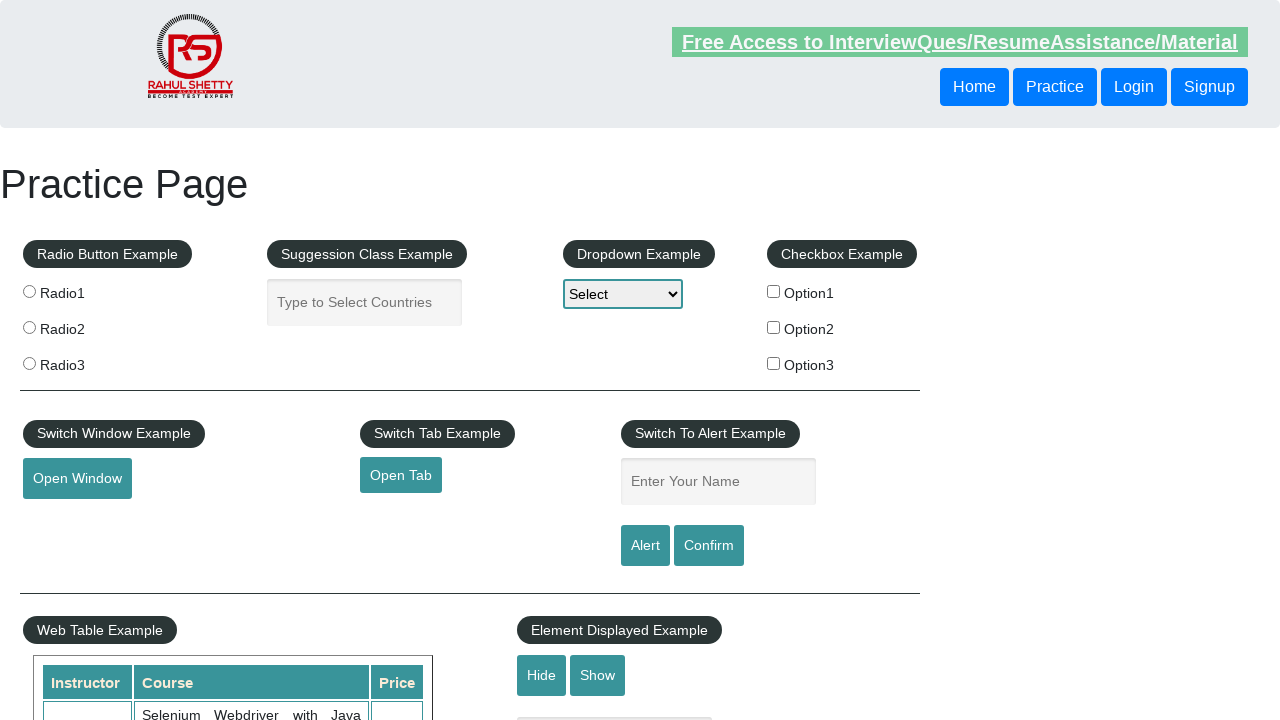

Verified cell at row 3, column 3 contains content
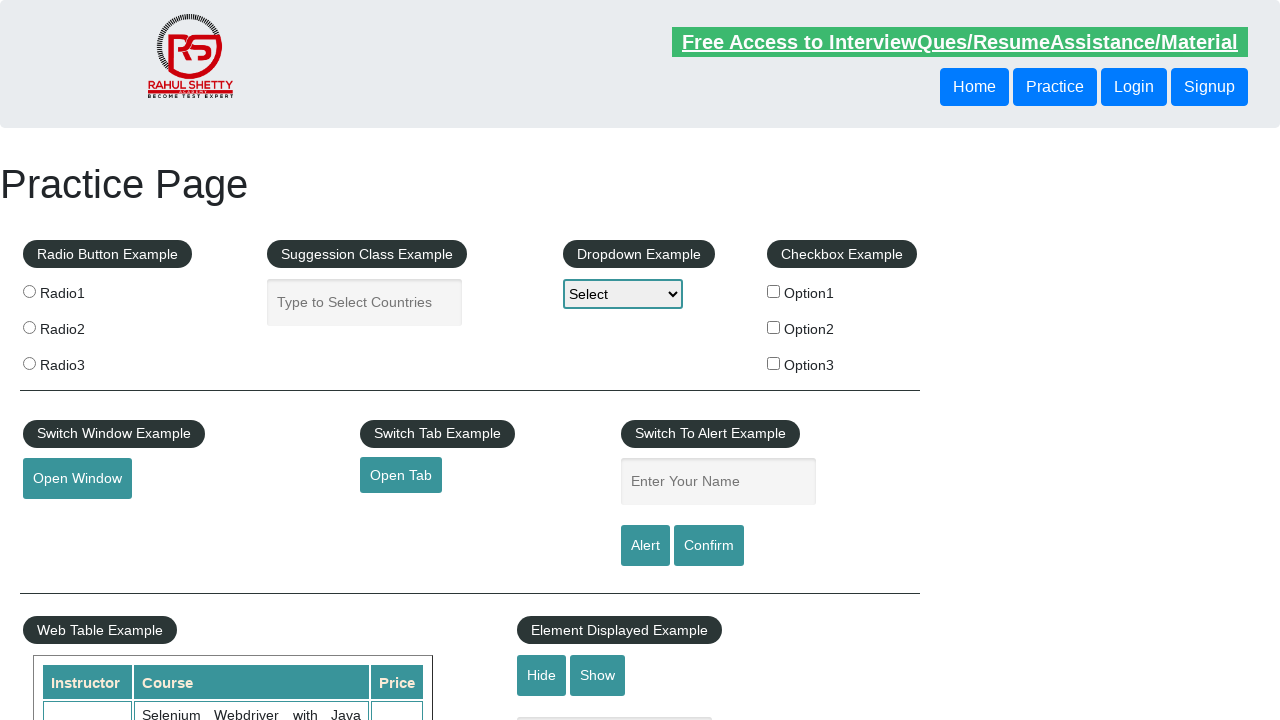

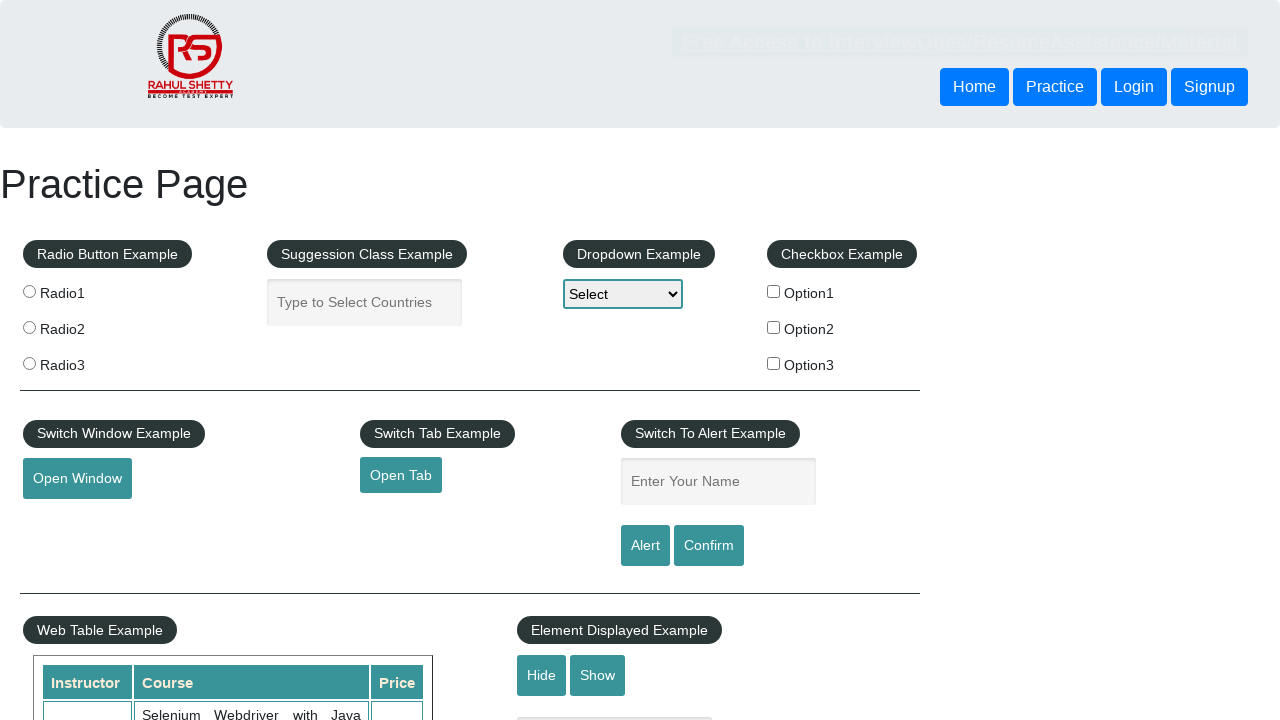